Tests window handling by opening a new window, switching to it, clicking a link, then returning to the parent window

Starting URL: https://www.letskodeit.com/practice

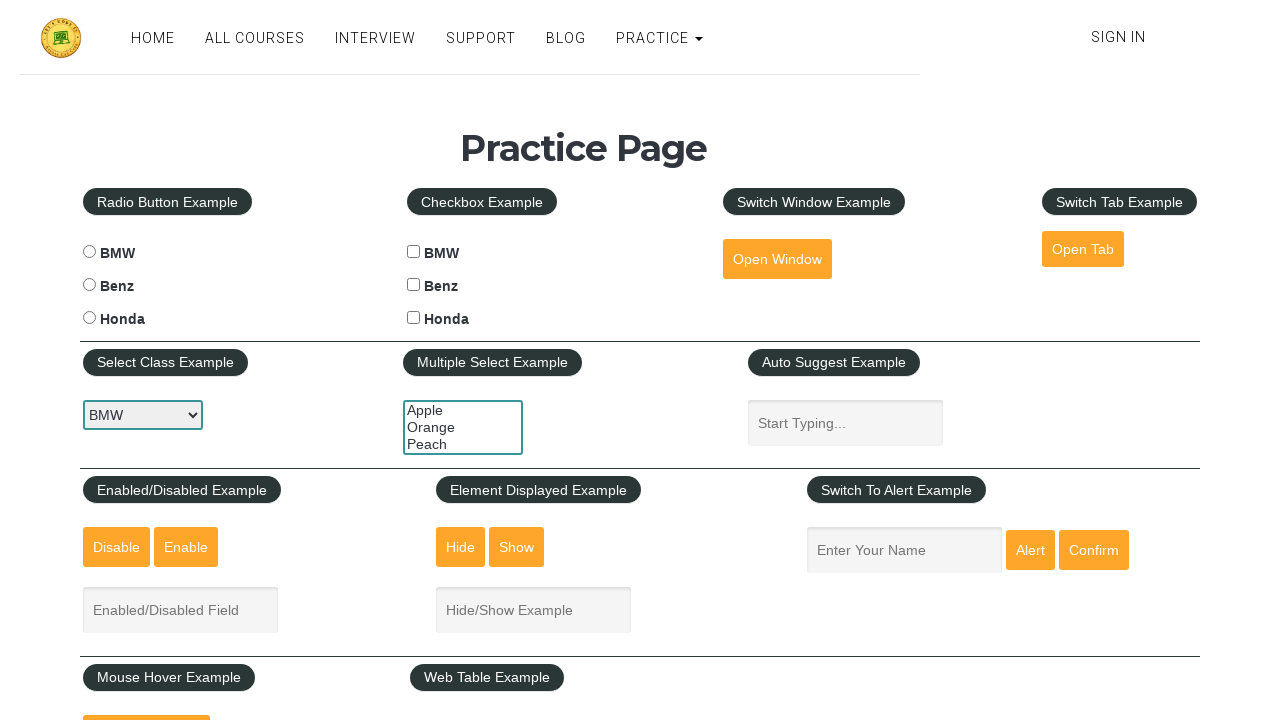

Clicked button to open new window at (777, 259) on #openwindow
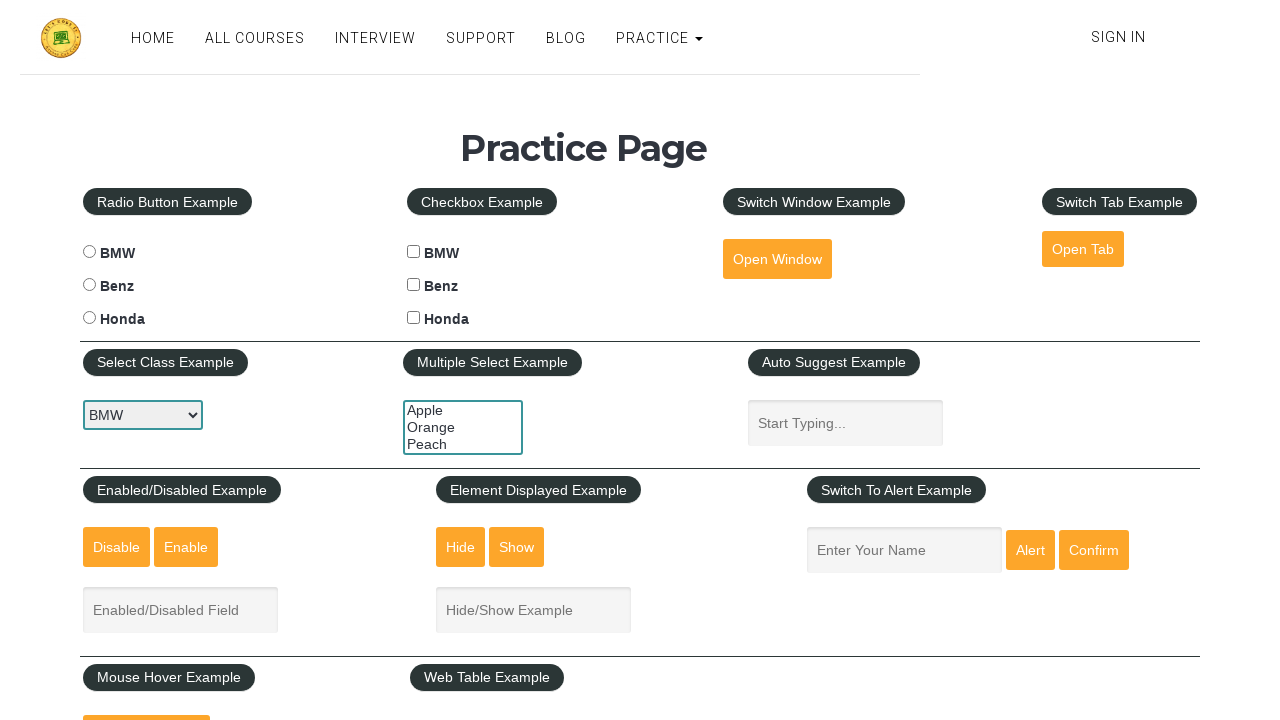

New window opened and captured
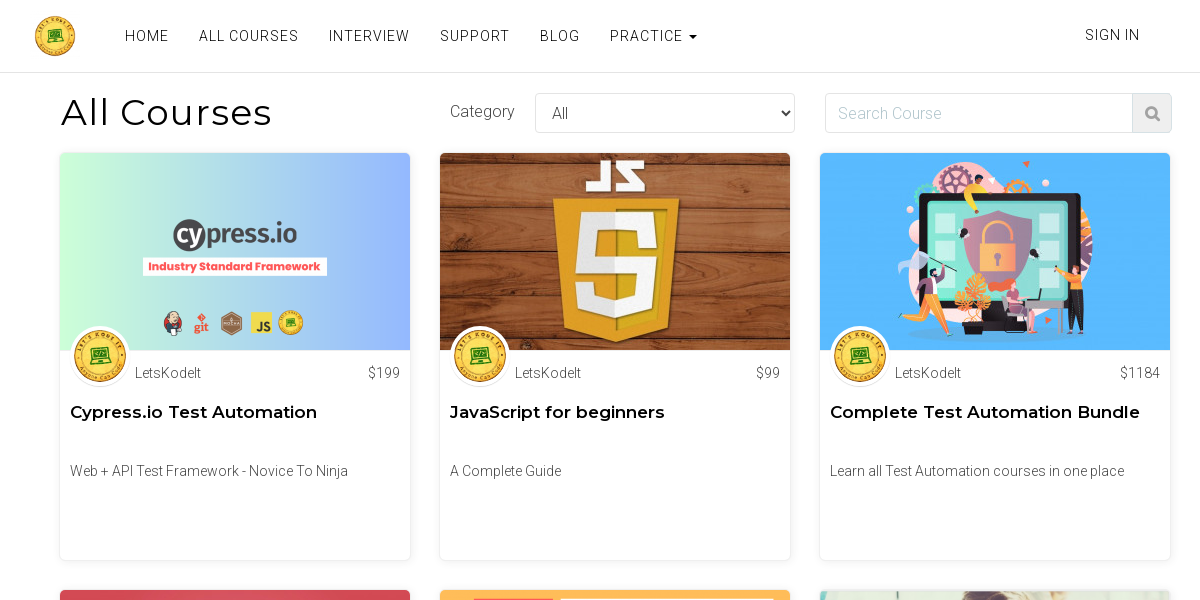

Clicked BLOG link in new window at (560, 36) on xpath=//a[text()='BLOG']
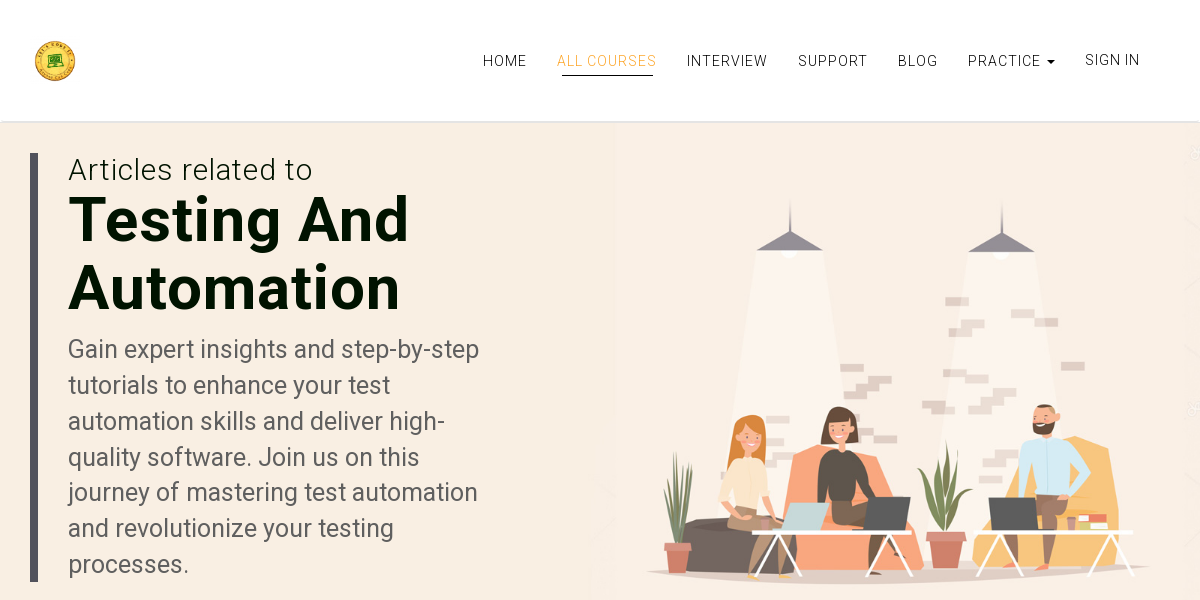

Retrieved new page title: QA And Test Automation
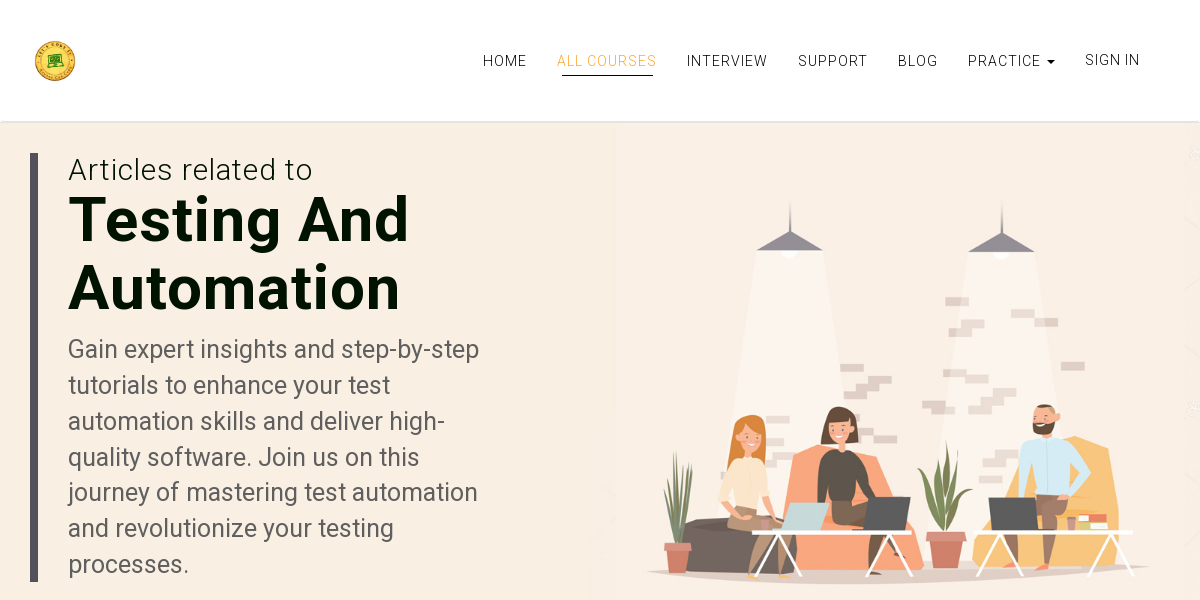

Closed new window
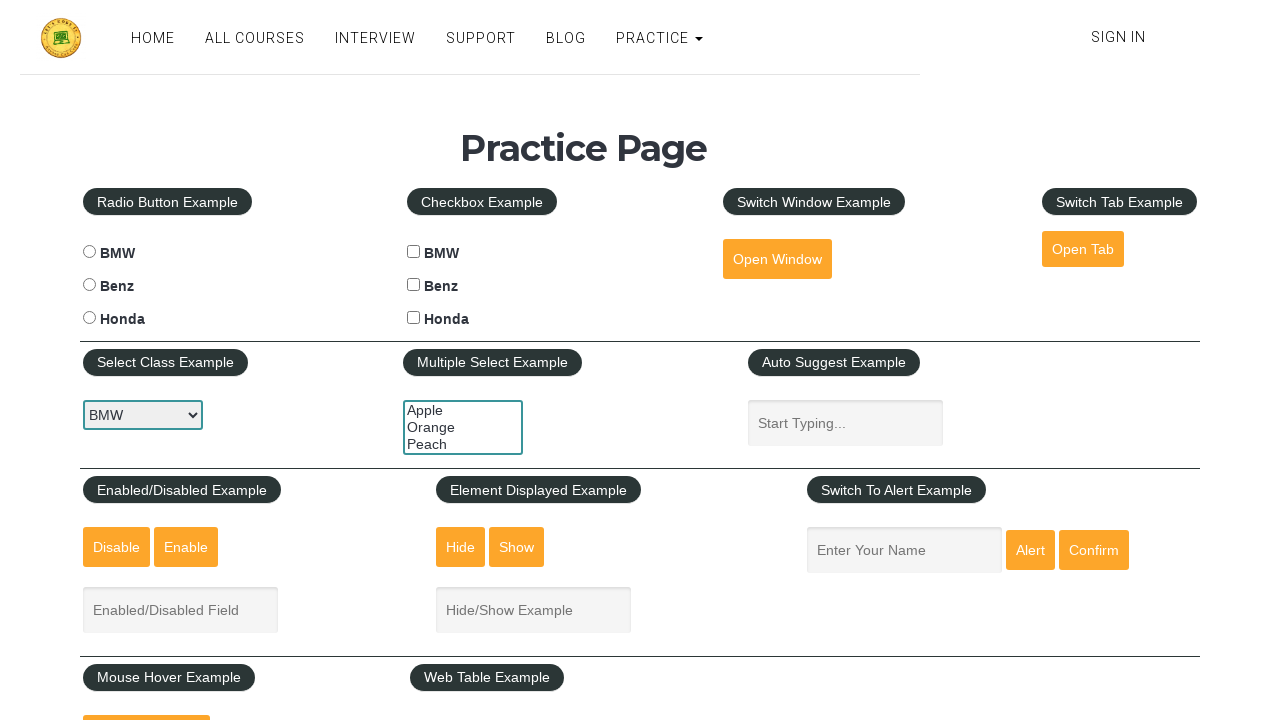

Retrieved parent page title: Practice Page
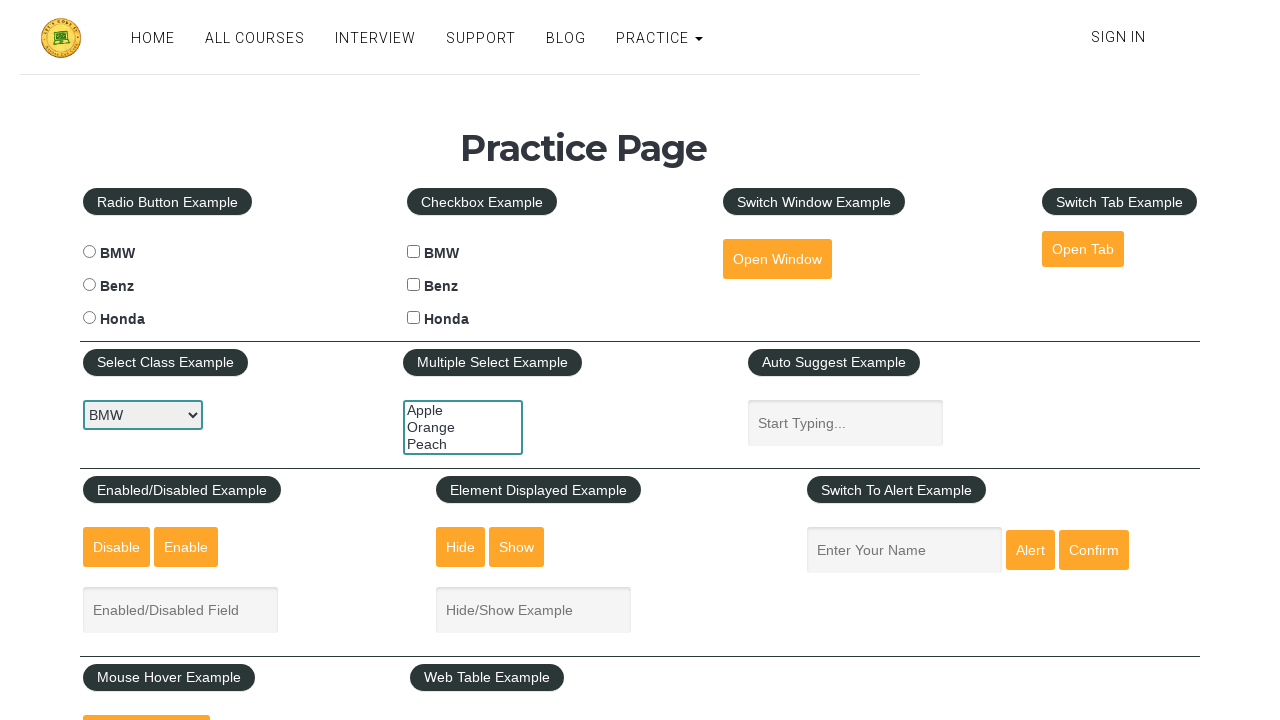

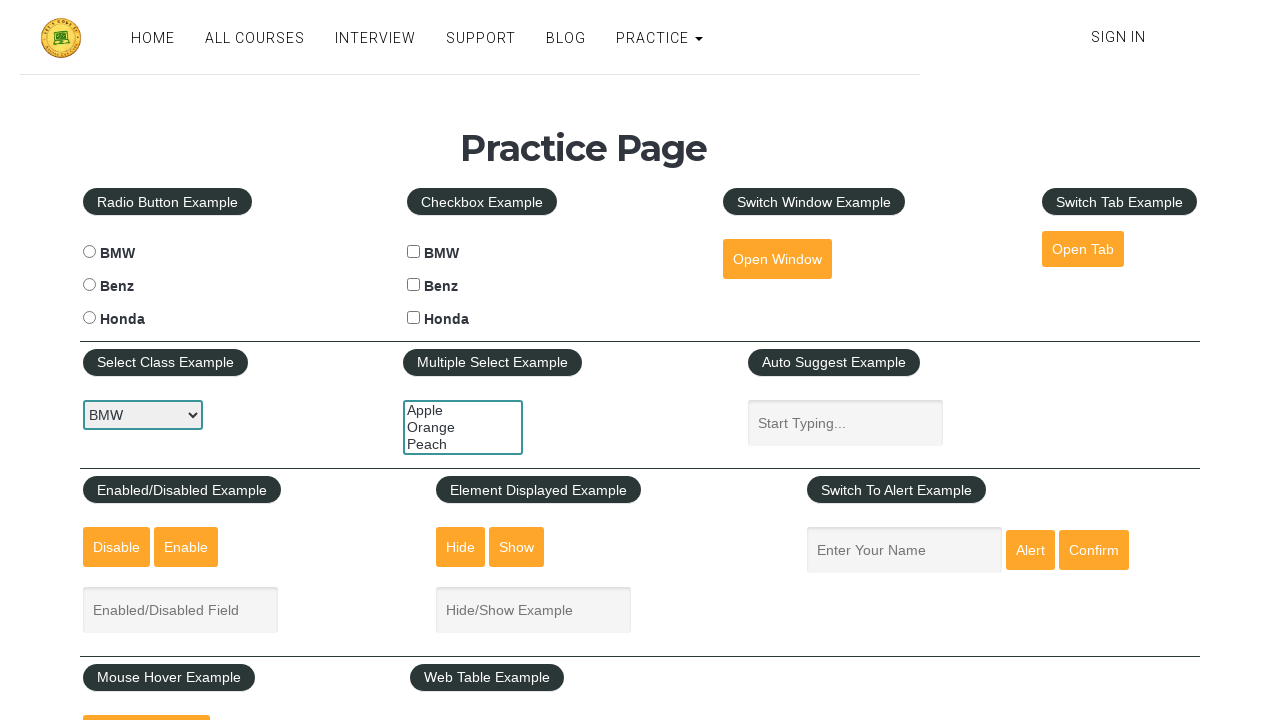